Tests window switching functionality by verifying page content, clicking a link that opens a new window, switching to the new window to verify its content, and switching back to the original window to confirm the title.

Starting URL: https://the-internet.herokuapp.com/windows

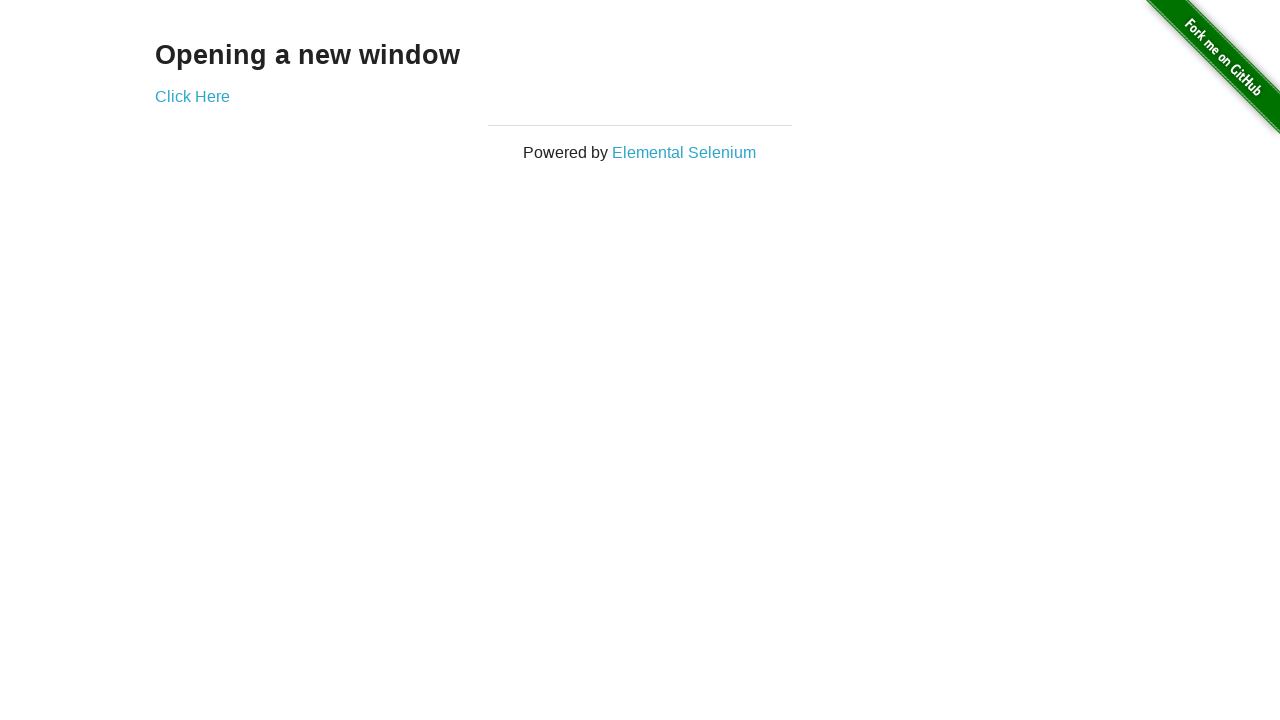

Verified page heading is 'Opening a new window'
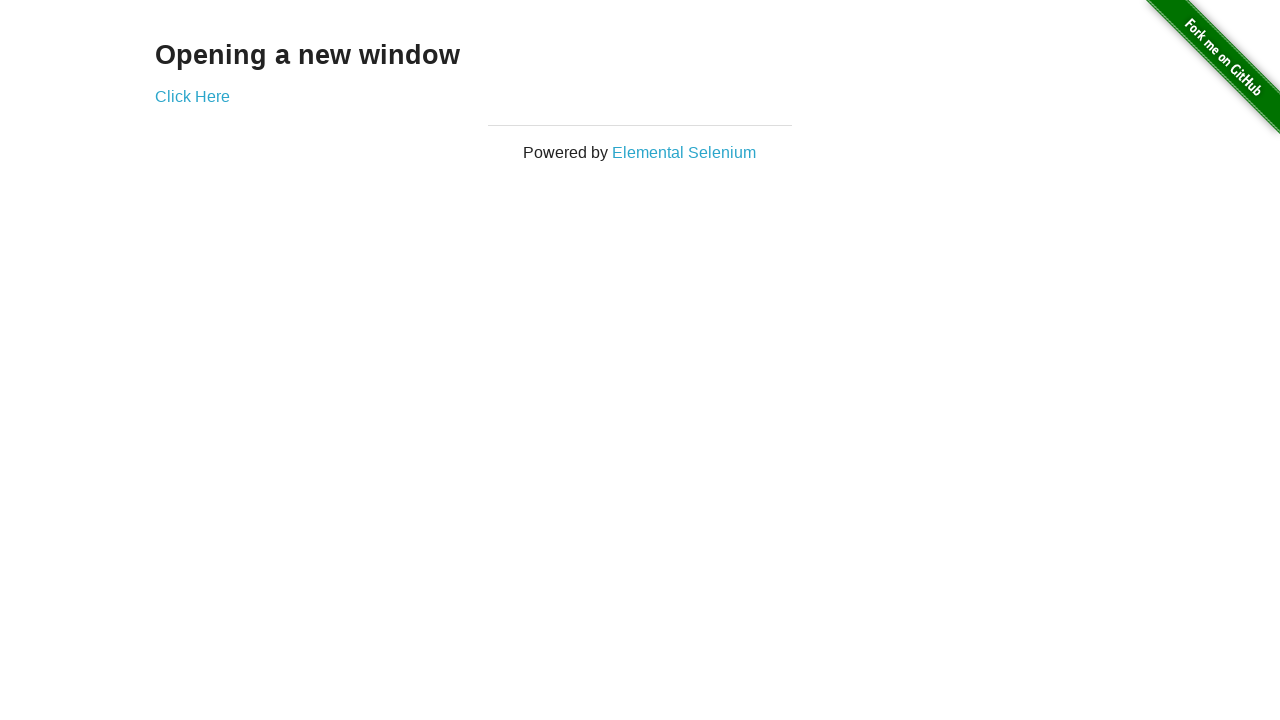

Verified original page title is 'The Internet'
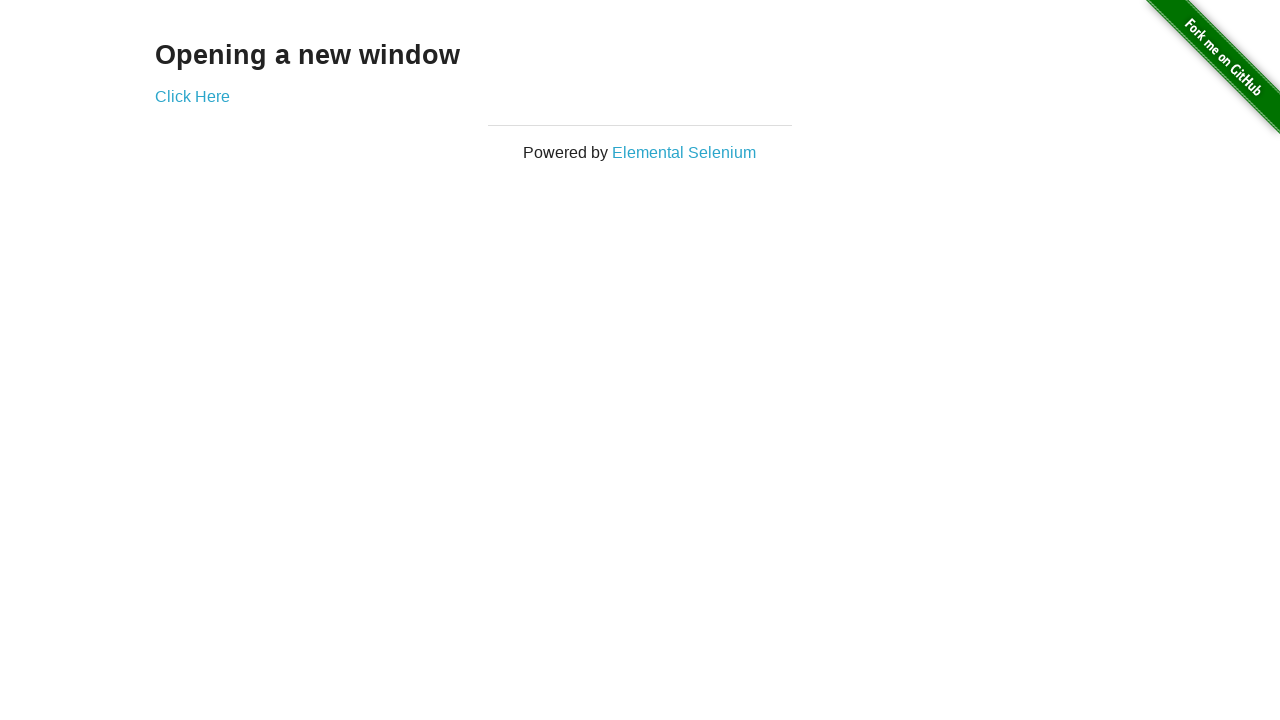

Clicked 'Click Here' link to open new window at (192, 96) on xpath=//*[text()='Click Here']
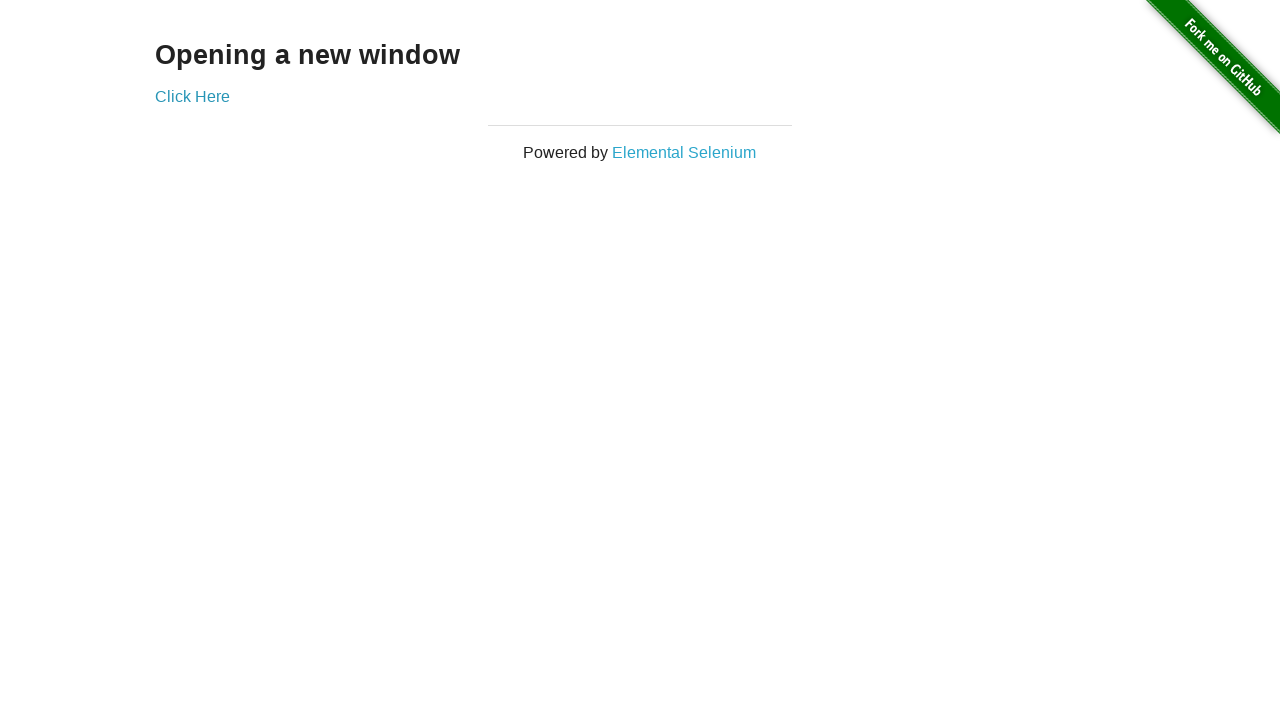

New window page loaded completely
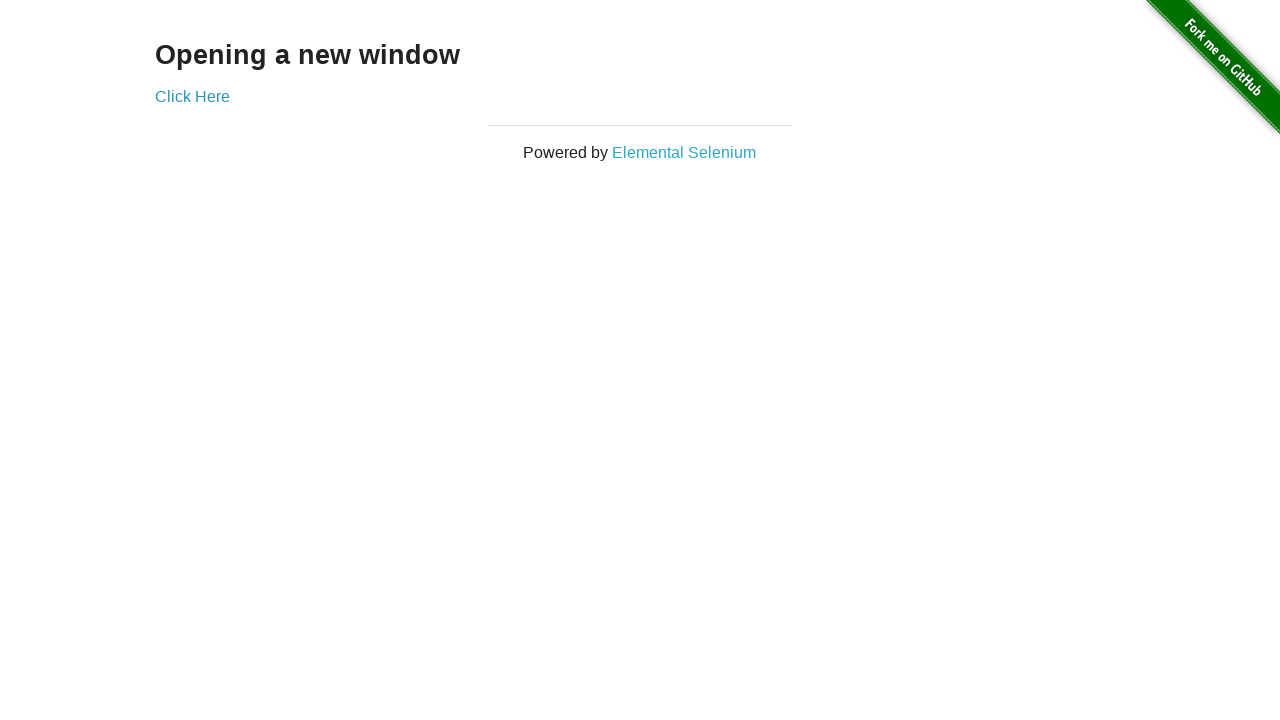

Verified new window title is 'New Window'
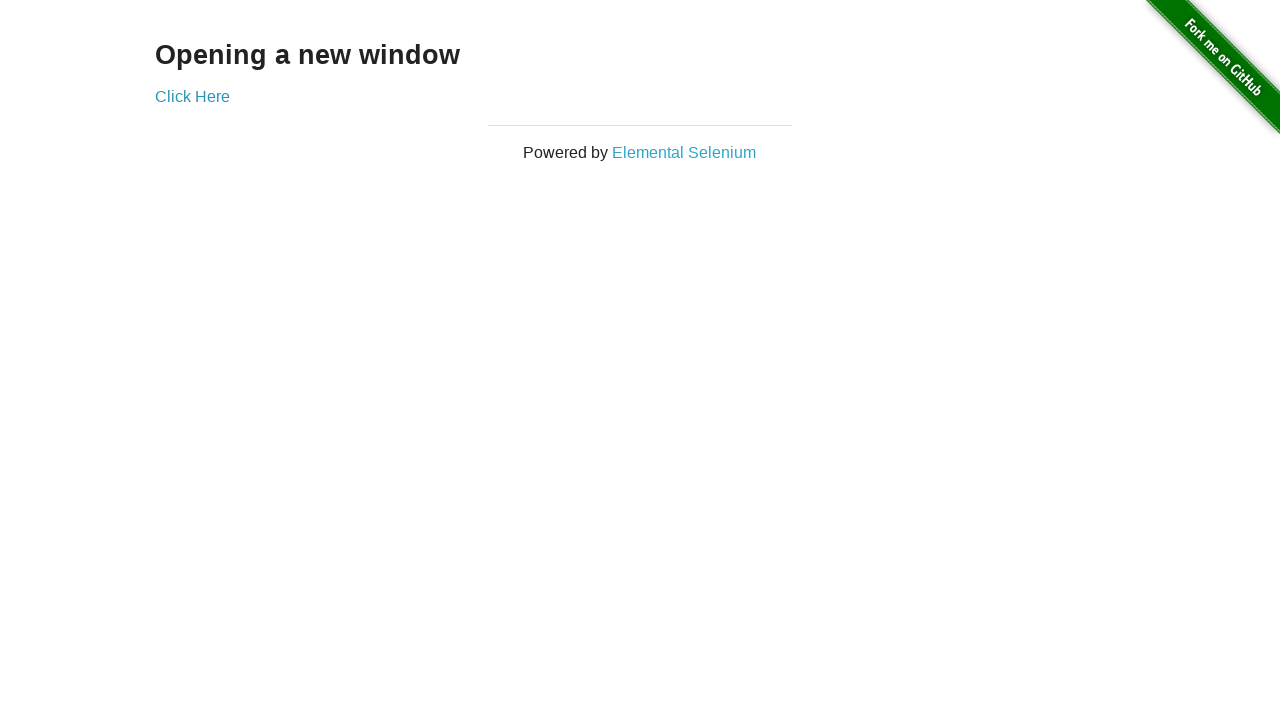

Verified new window heading is 'New Window'
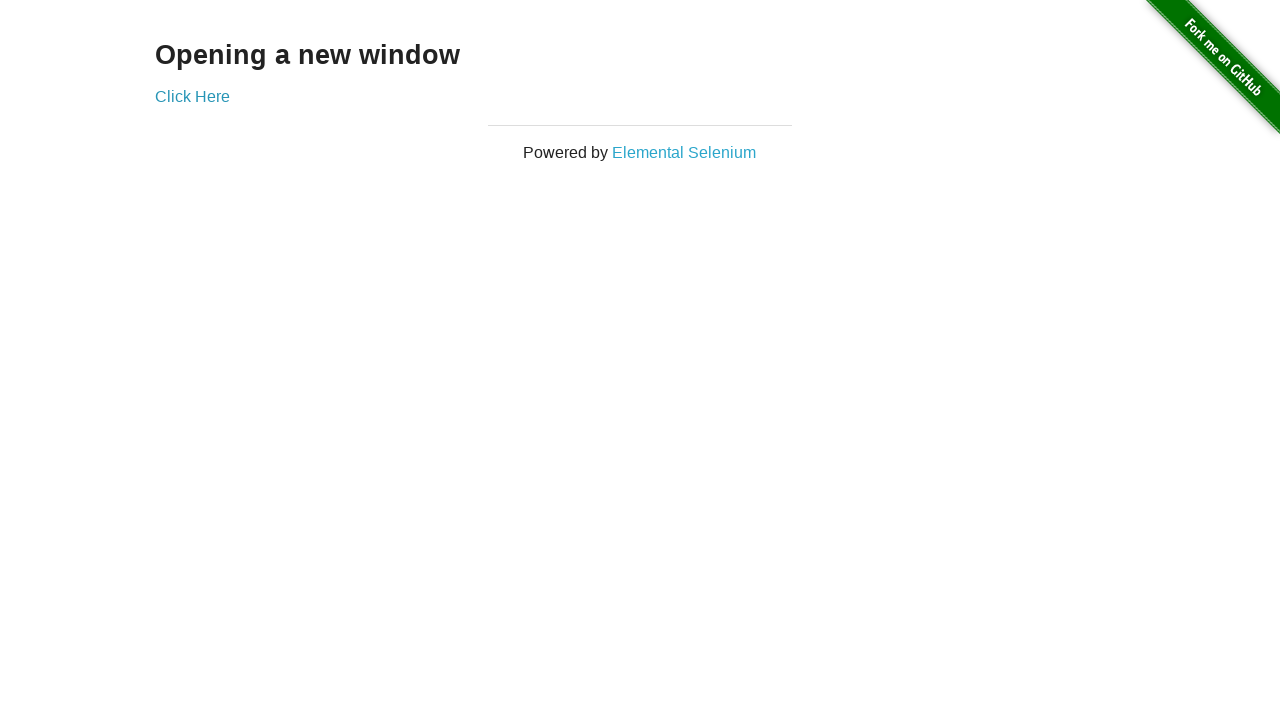

Switched back to original window
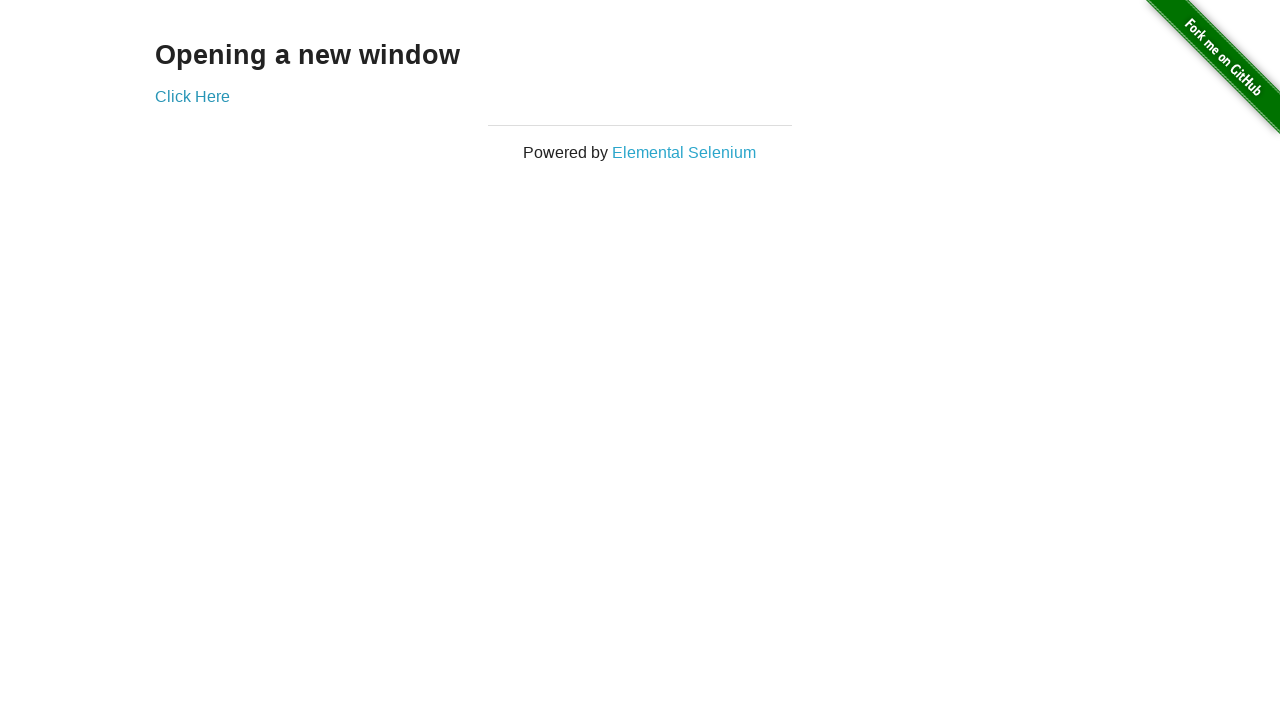

Verified original page title is still 'The Internet'
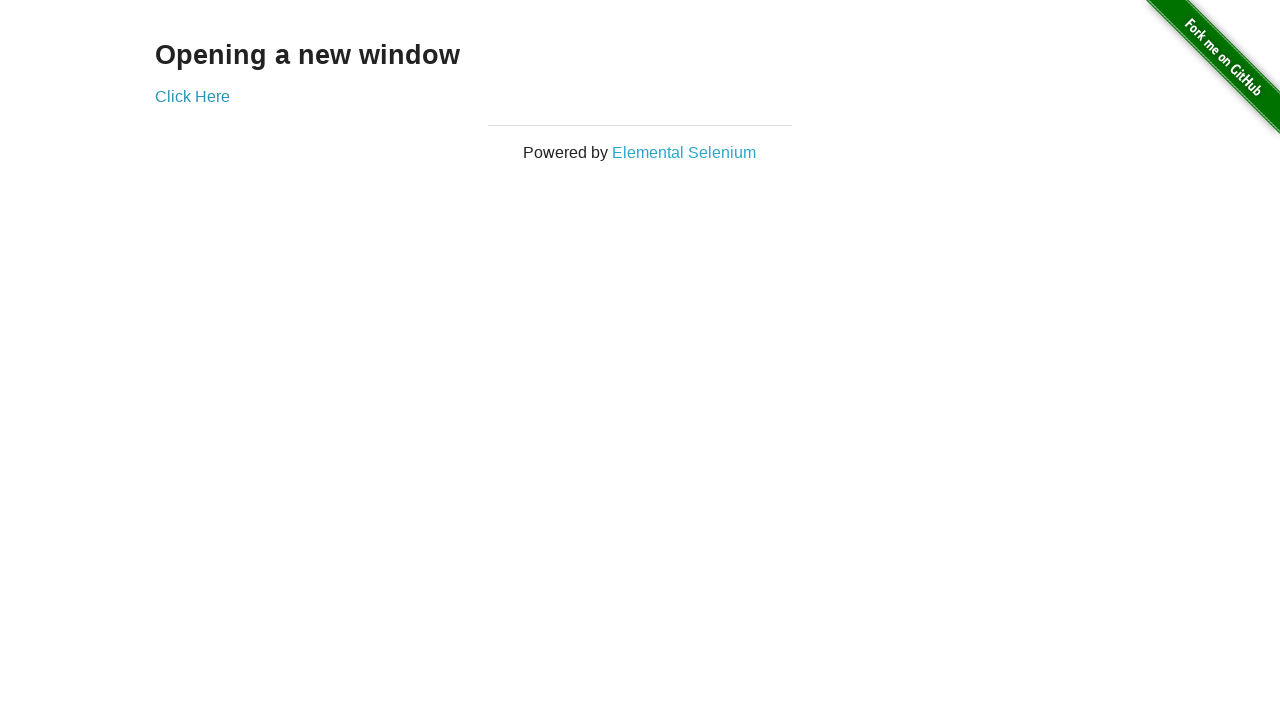

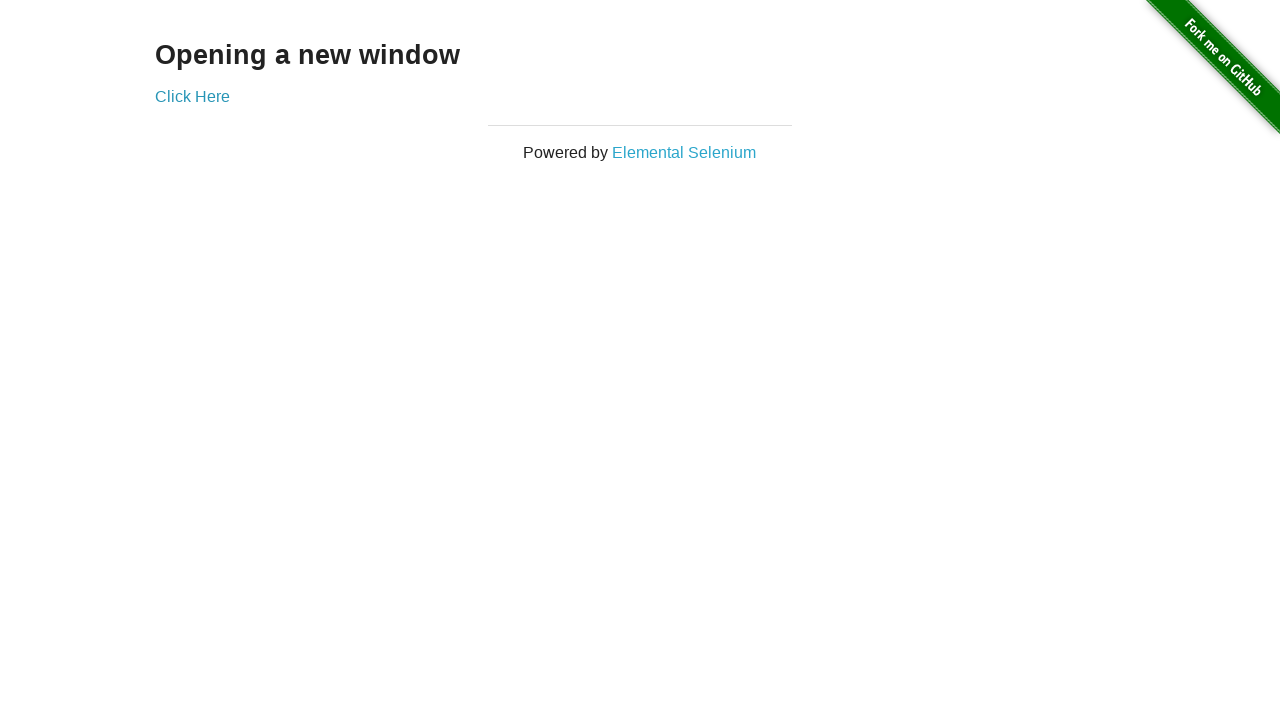